Tests browser window handling by clicking a button inside an iframe that opens a new window, then switches to the new window to verify it opened correctly, and finally switches back to the parent window.

Starting URL: https://www.w3schools.com/jsref/tryit.asp?filename=tryjsref_win_open

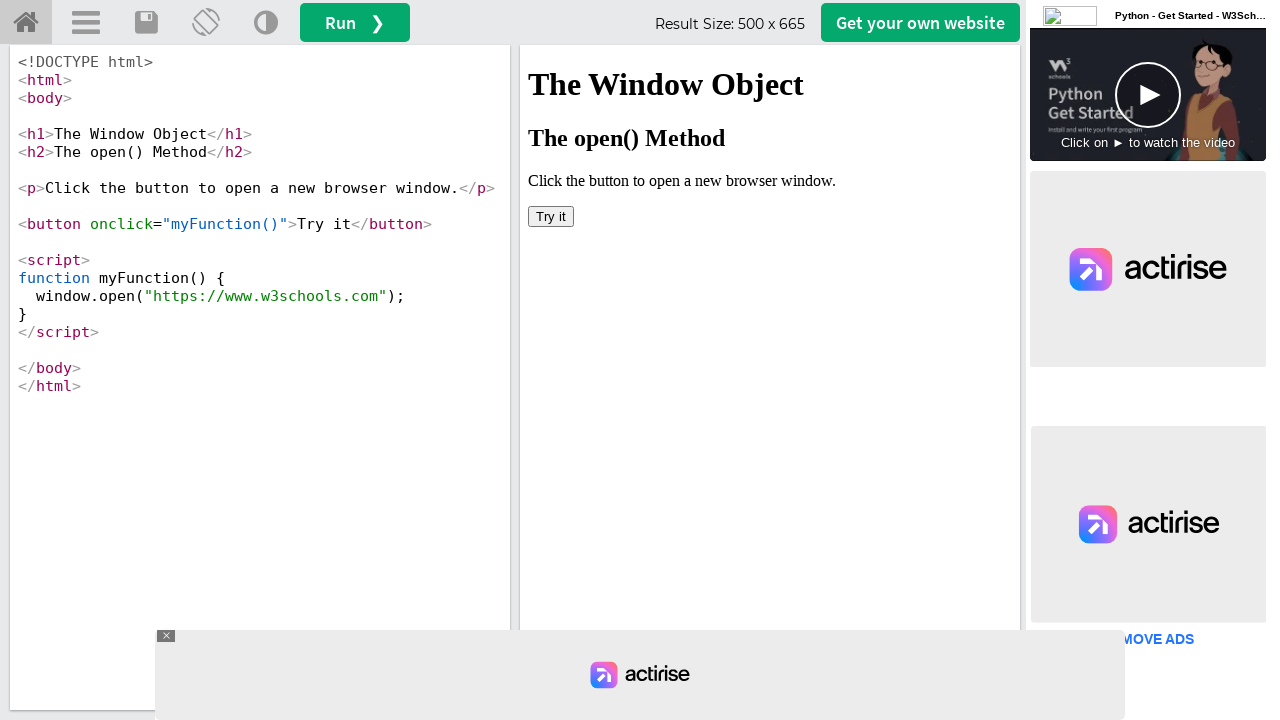

Located iframe with ID 'iframeResult'
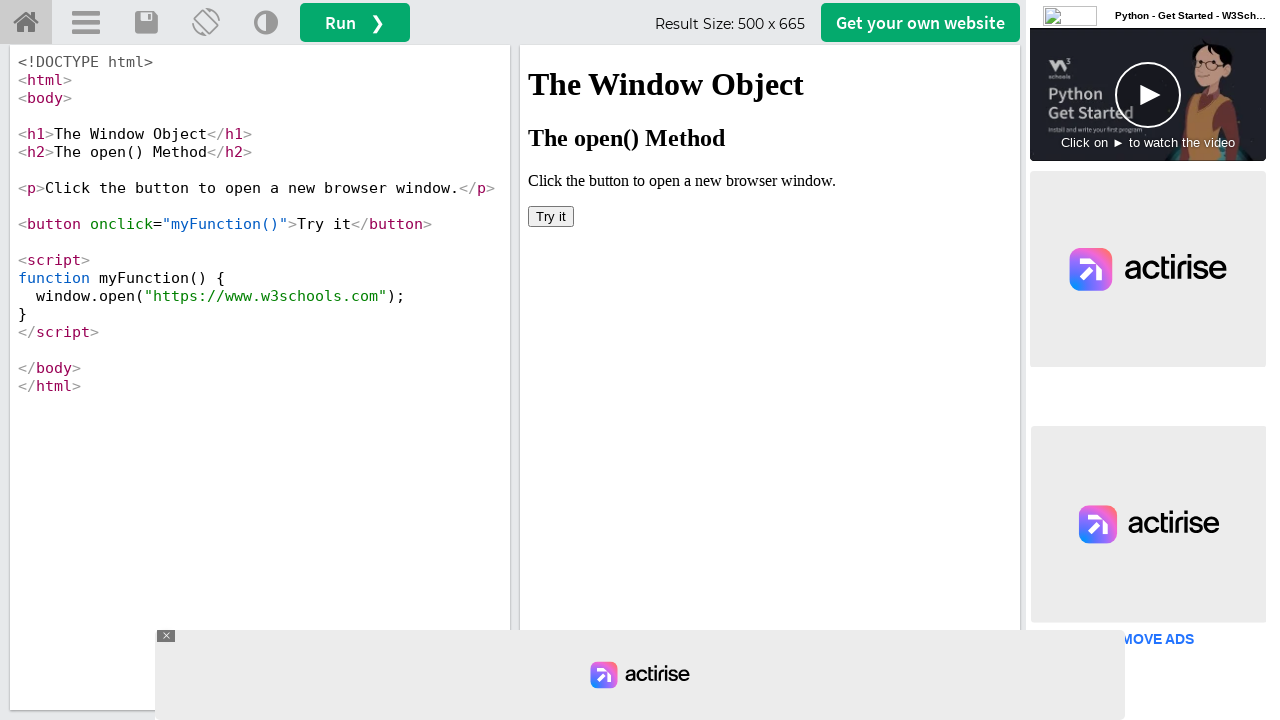

Clicked button inside iframe that triggers window.open() at (551, 216) on #iframeResult >> internal:control=enter-frame >> xpath=//button[@onclick='myFunc
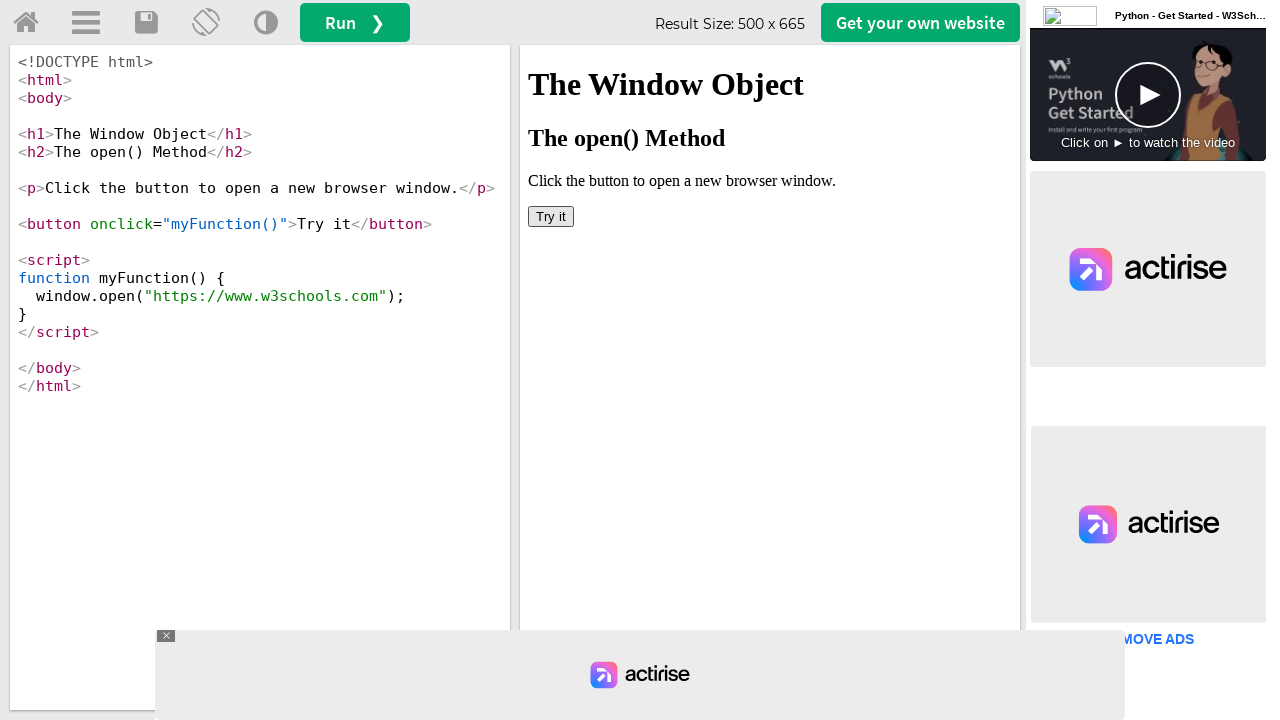

New window opened and captured
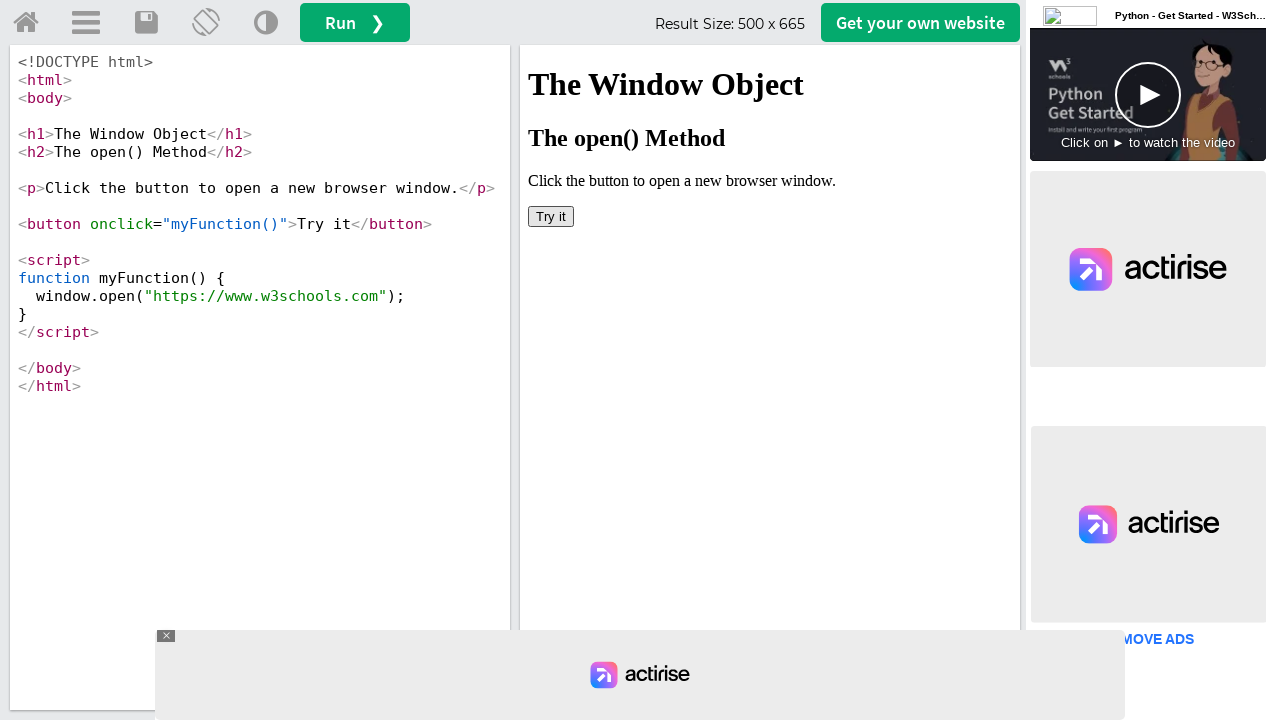

New window finished loading
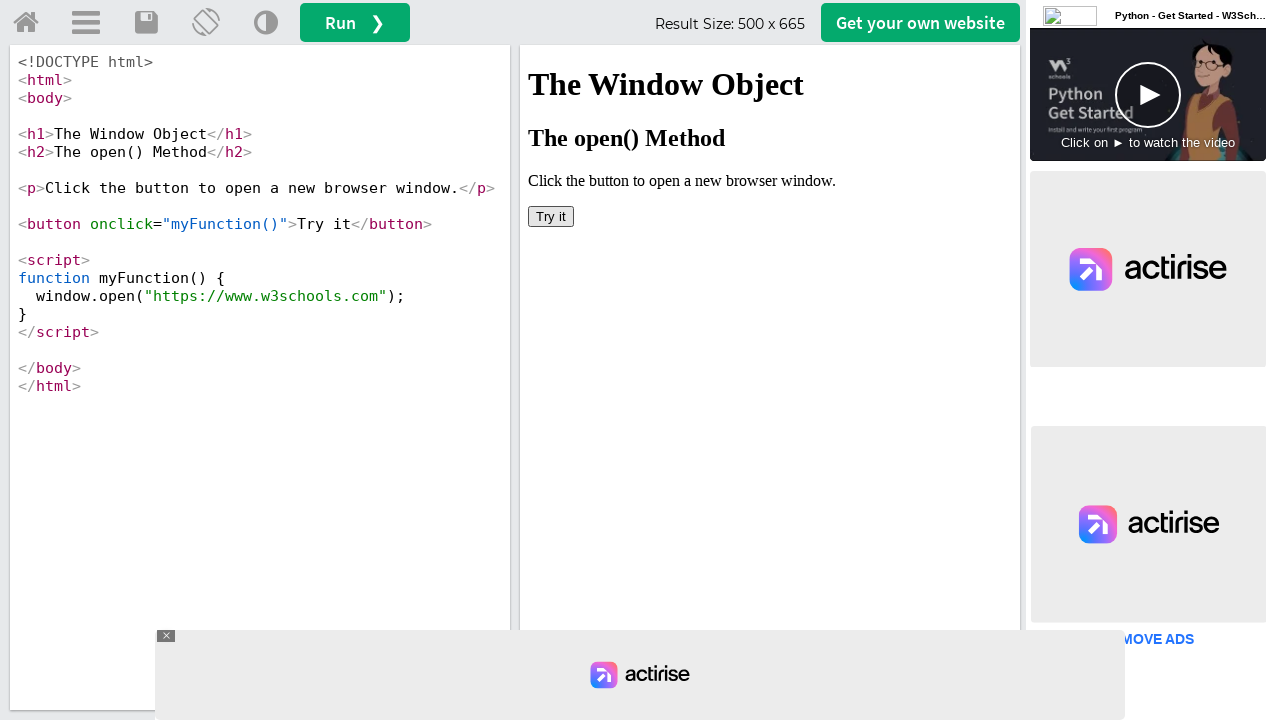

Verified new window - URL: https://www.w3schools.com/, Title: W3Schools Online Web Tutorials
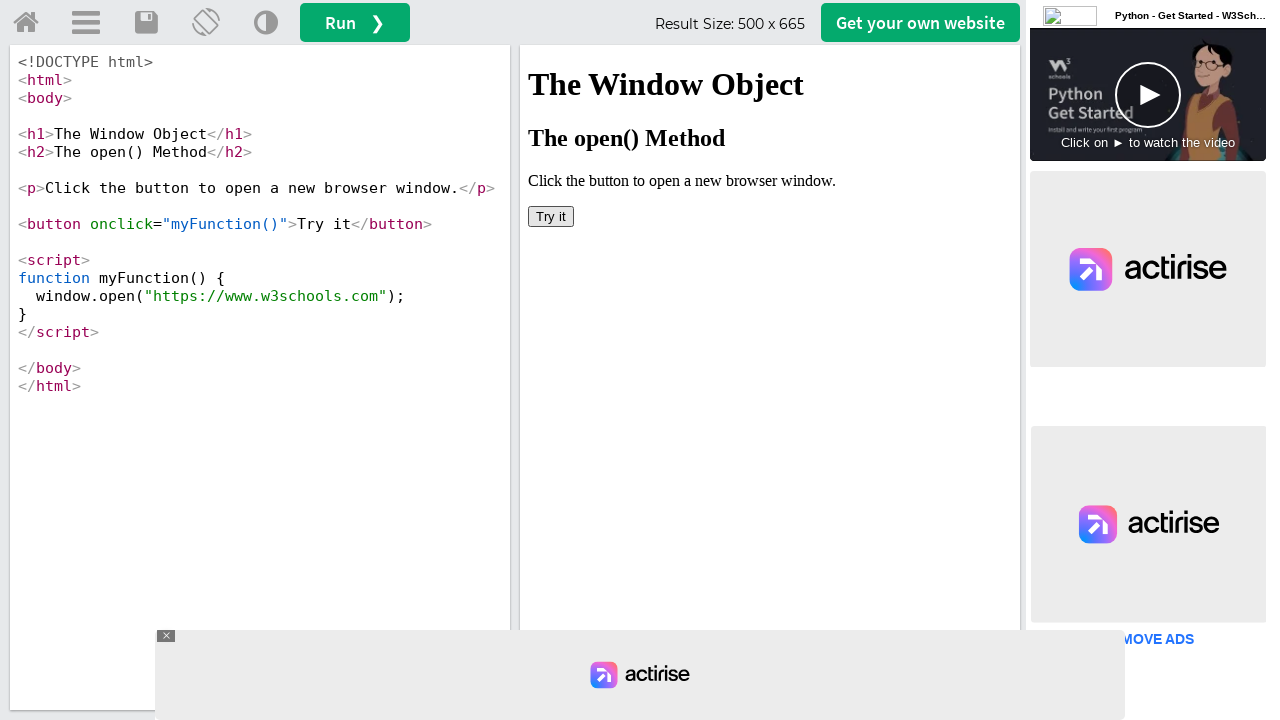

Closed new window
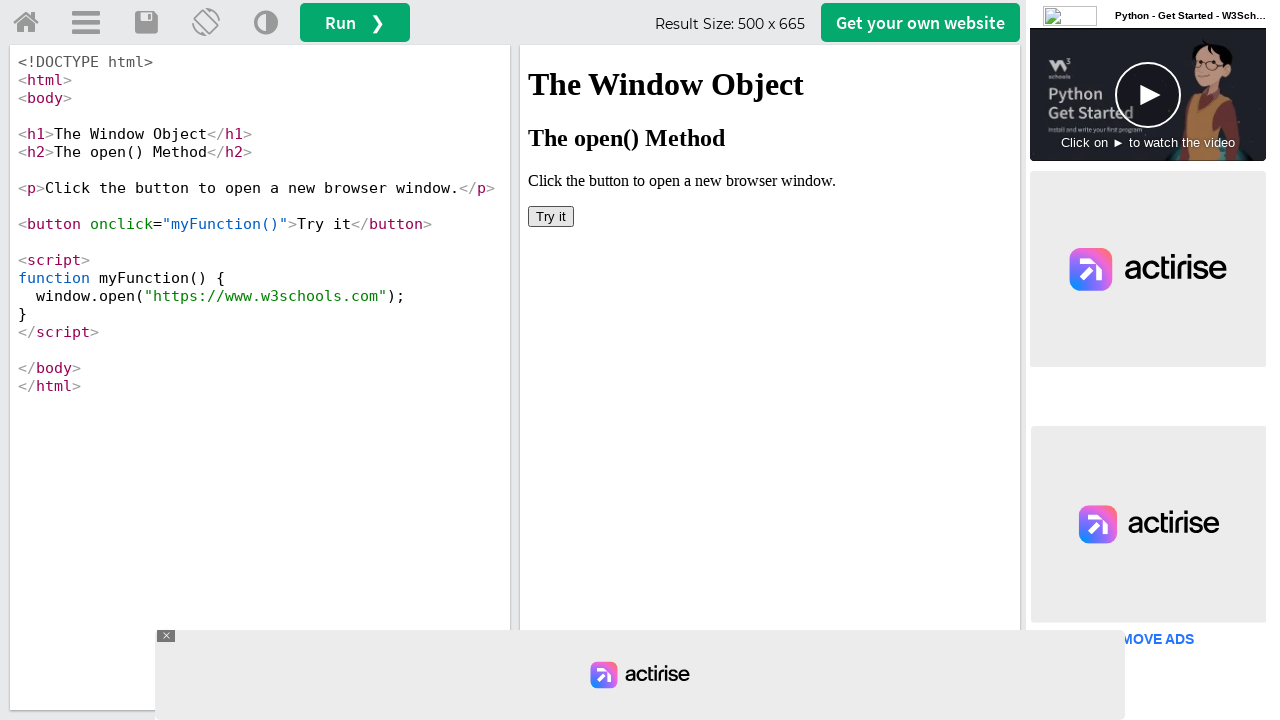

Original parent window is active and loaded
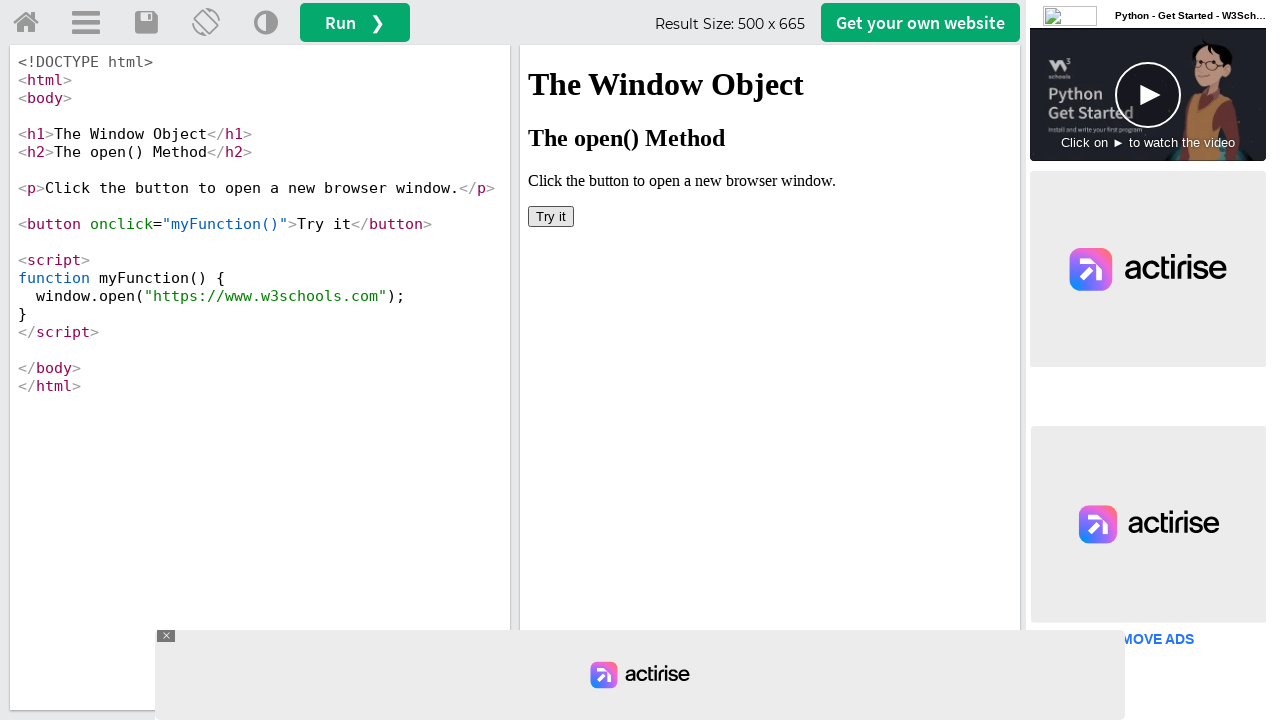

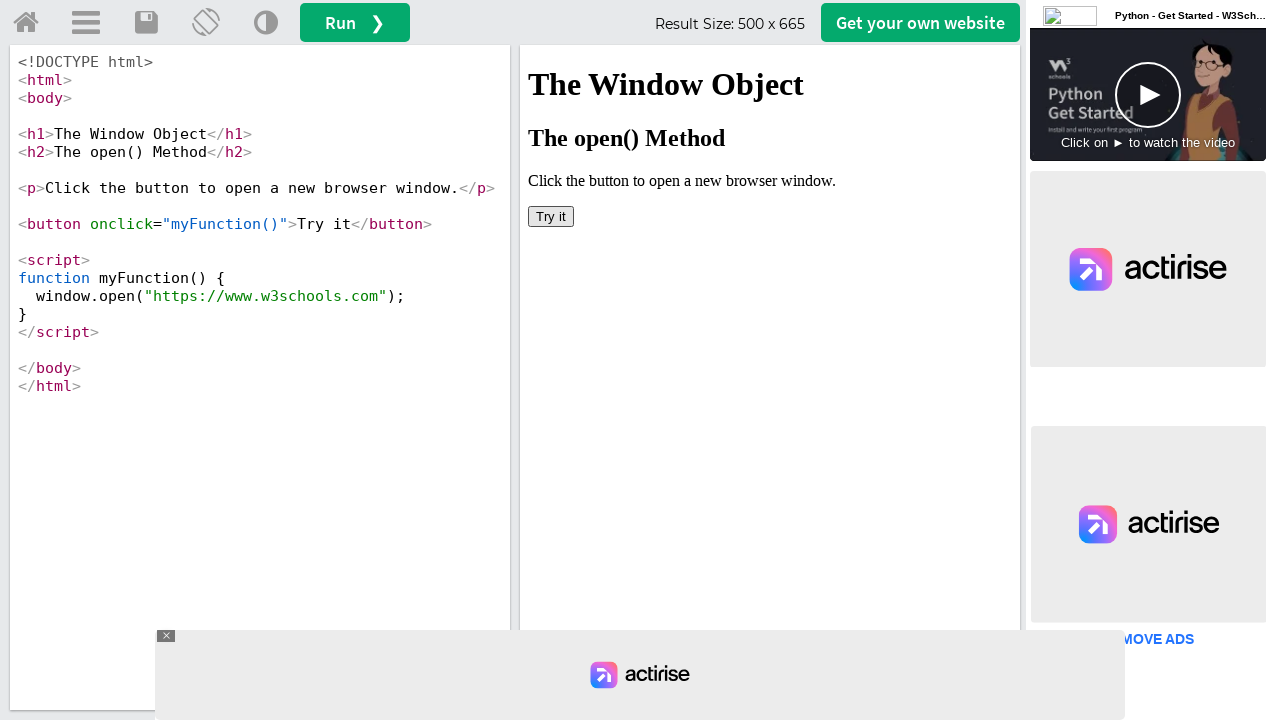